Tests handling of a confirmation JavaScript alert by clicking a button to trigger it, then accepting the confirmation

Starting URL: https://training-support.net/webelements/alerts

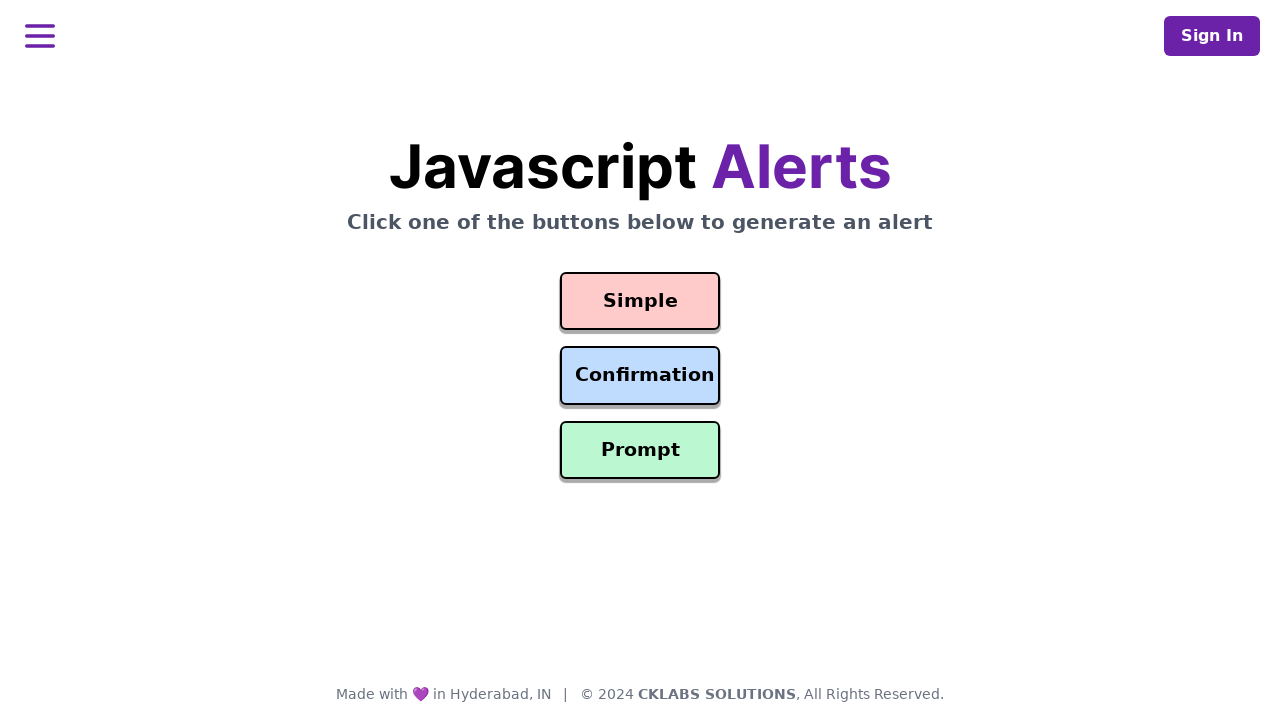

Set up dialog handler to accept confirmation alerts
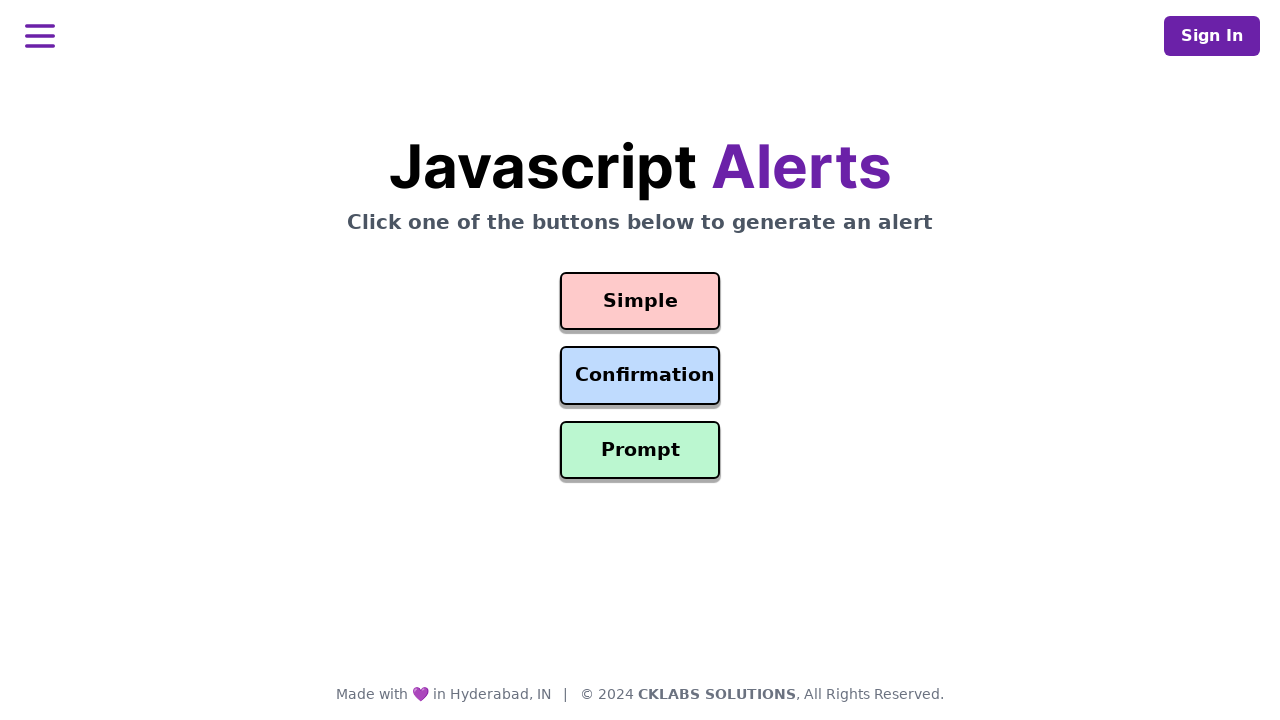

Clicked confirmation alert button at (640, 376) on #confirmation
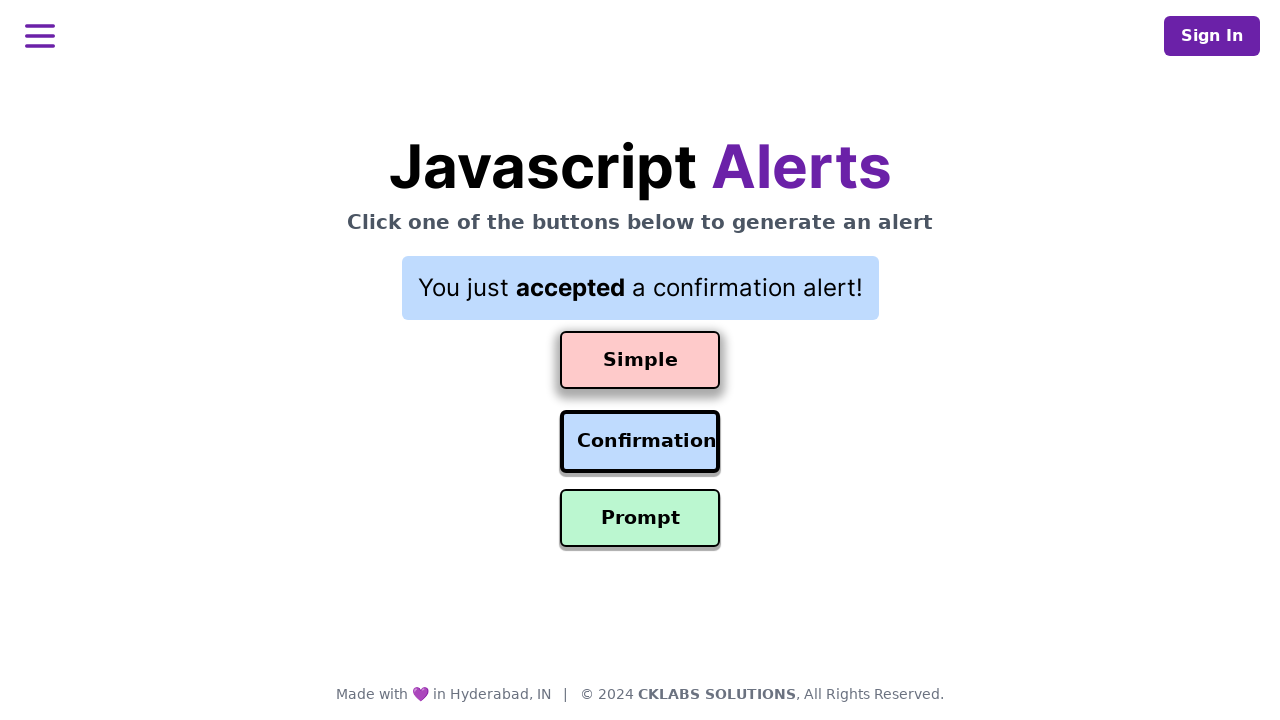

Confirmation alert was accepted and result text appeared
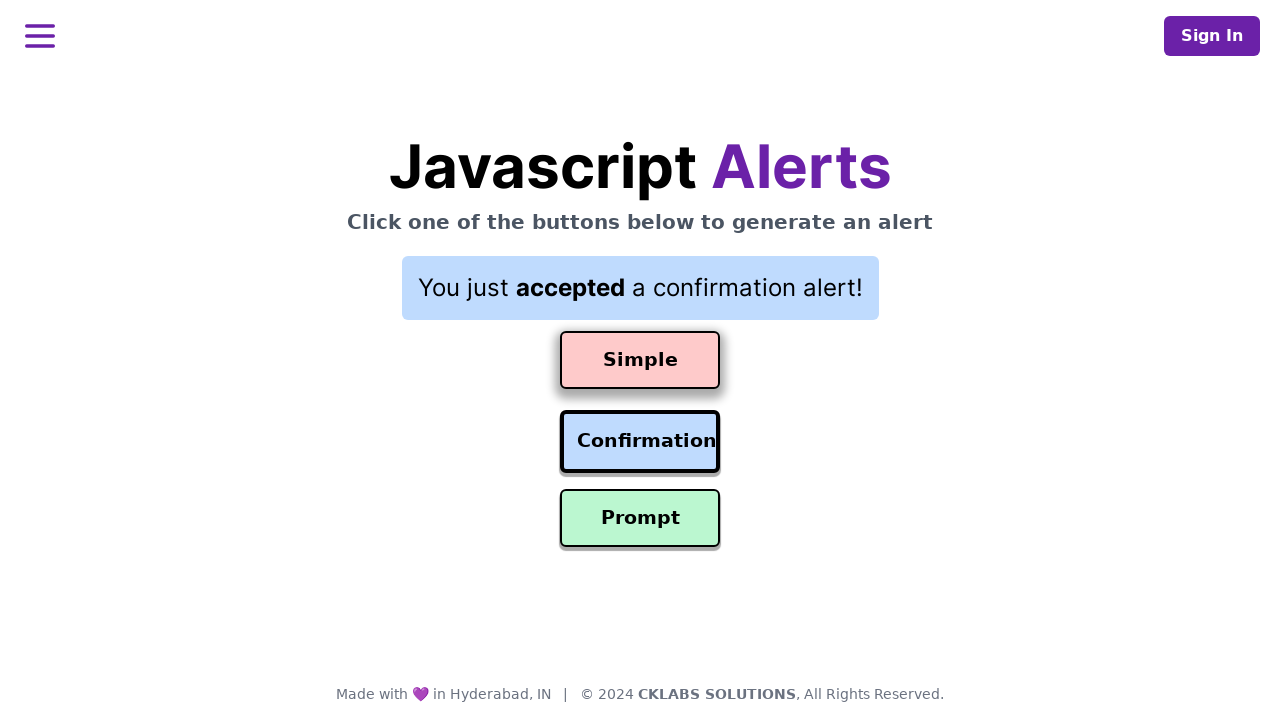

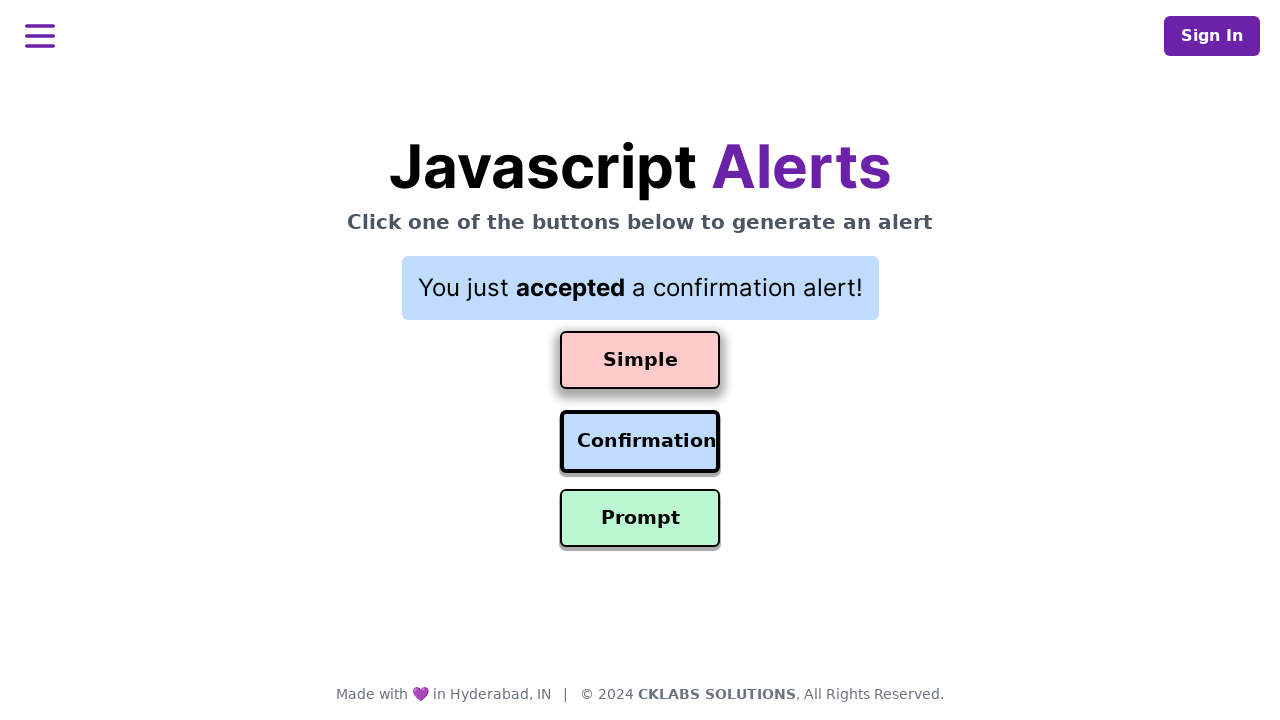